Tests scrolling to an element and filling form fields by entering a name and date on a scroll demo page

Starting URL: https://formy-project.herokuapp.com/scroll

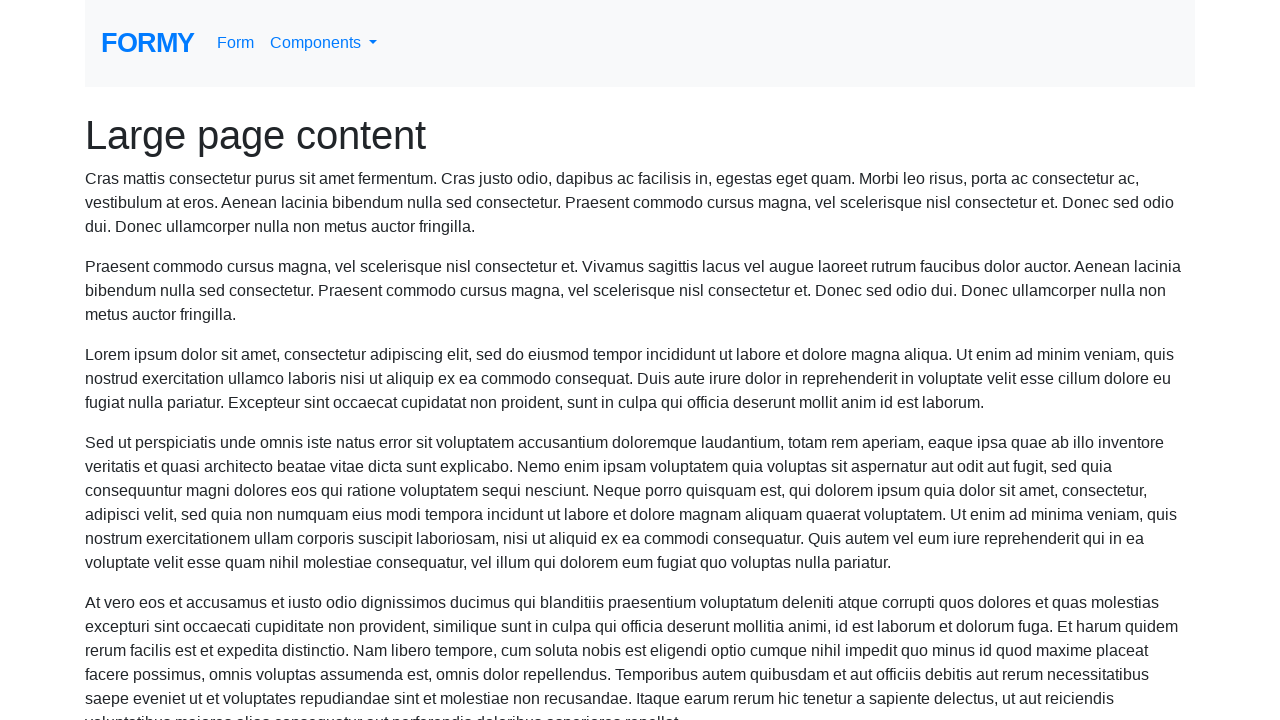

Scrolled name field into view
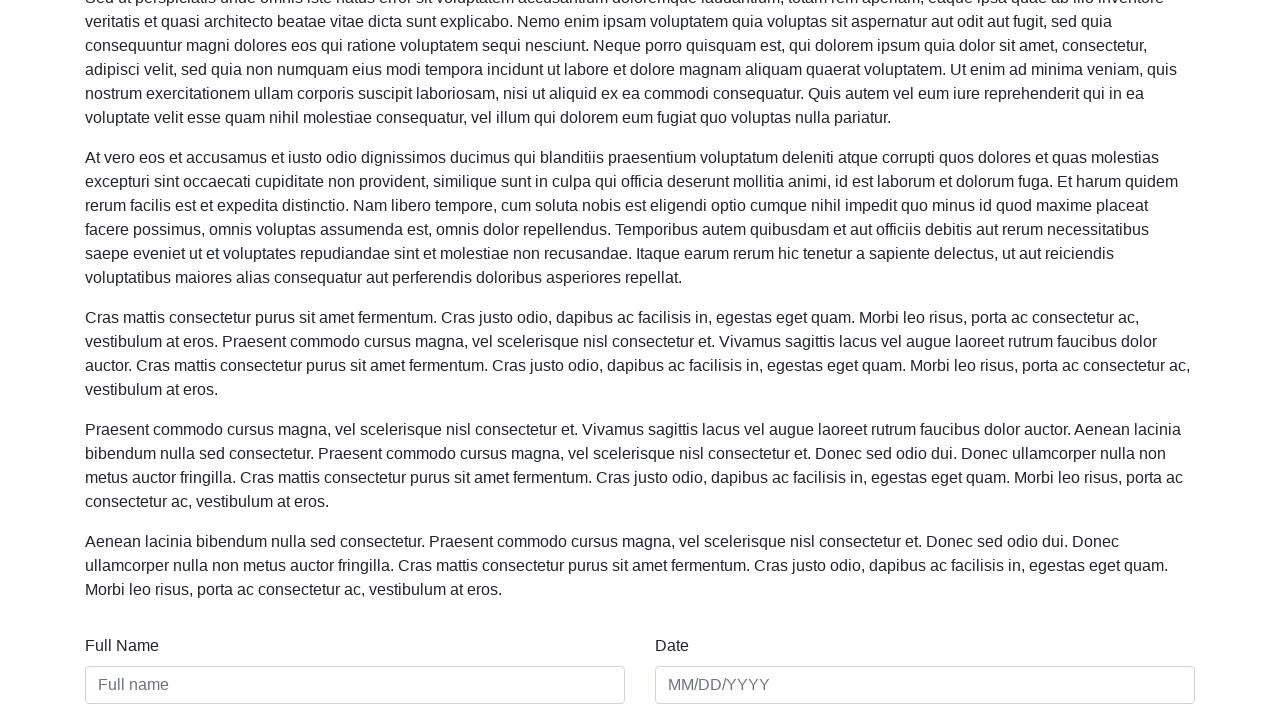

Filled name field with 'Meaghan Lewis' on #name
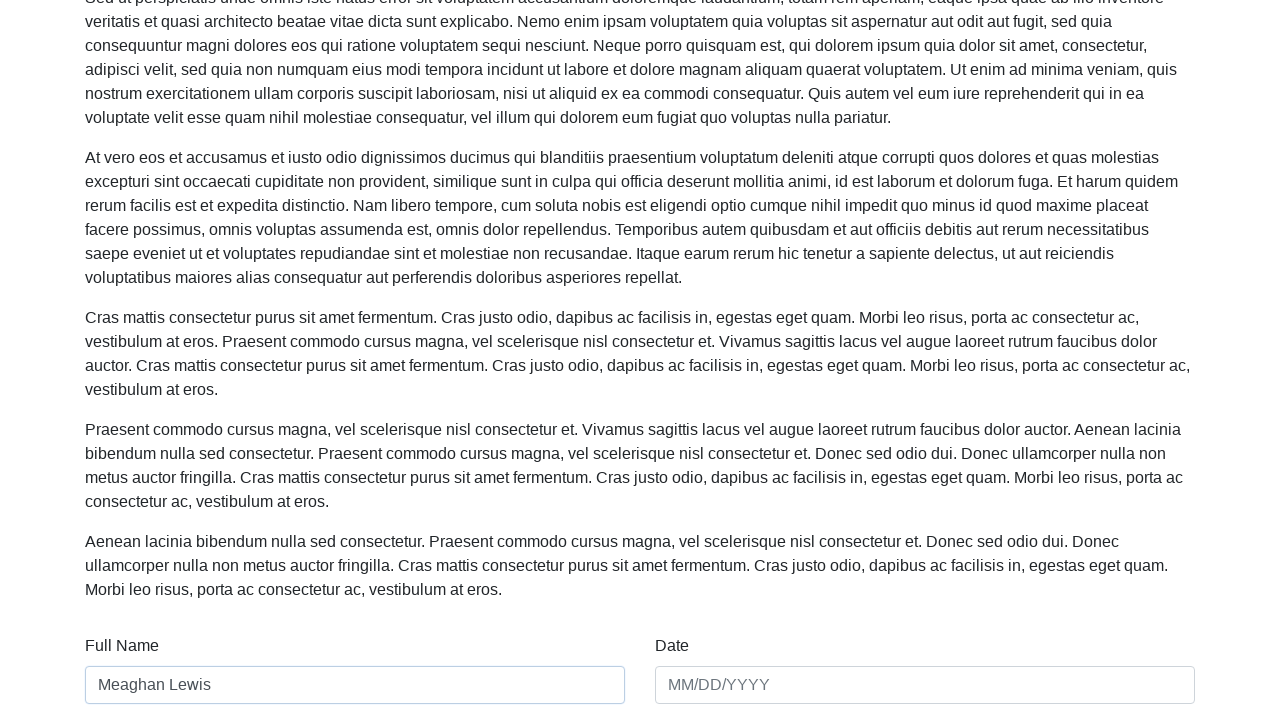

Filled date field with '01/01/2020' on #date
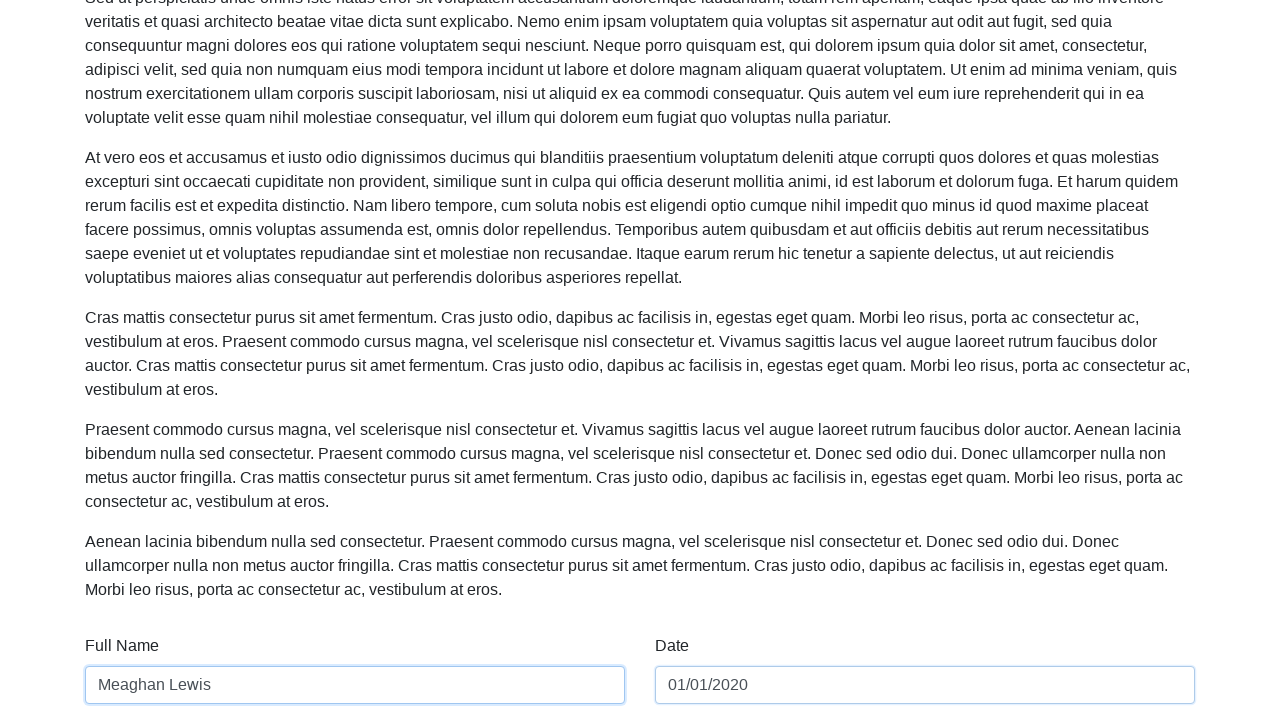

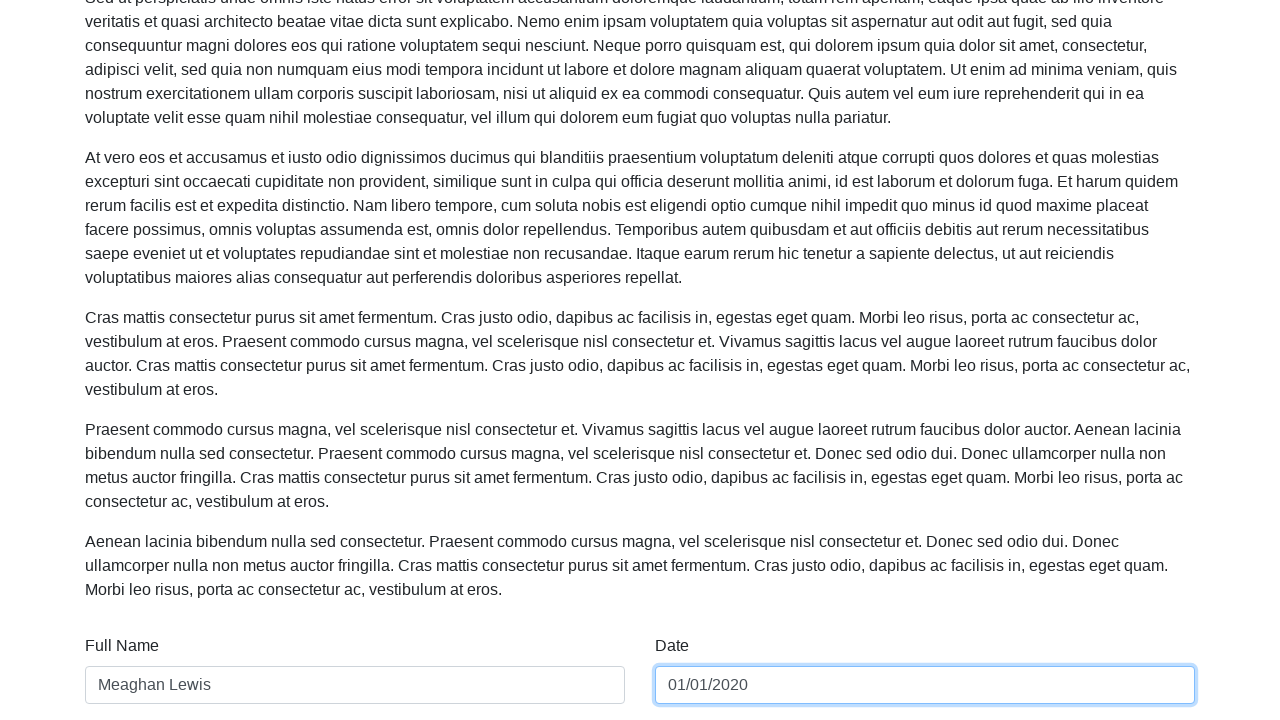